Clicks on the rediffmail link in the navigation area of the Rediff homepage

Starting URL: https://www.rediff.com/

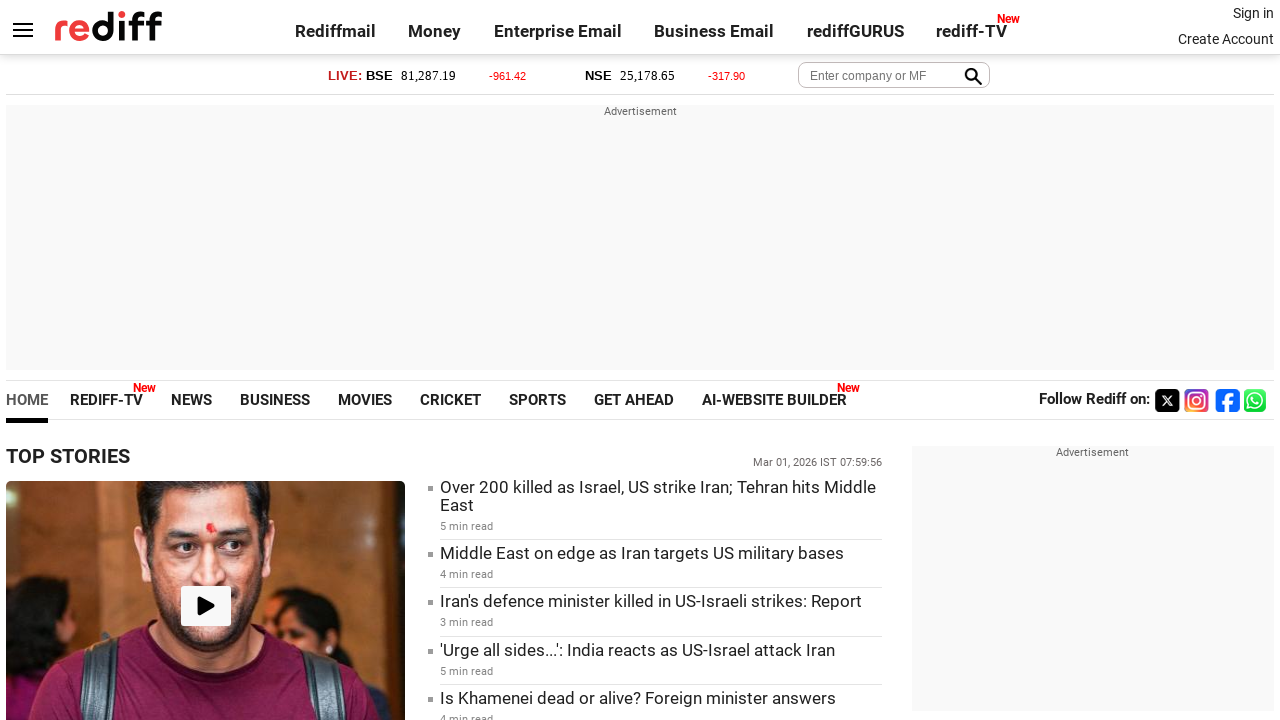

Clicked on the rediffmail link in the navigation area of the Rediff homepage at (335, 31) on text=rediffmail
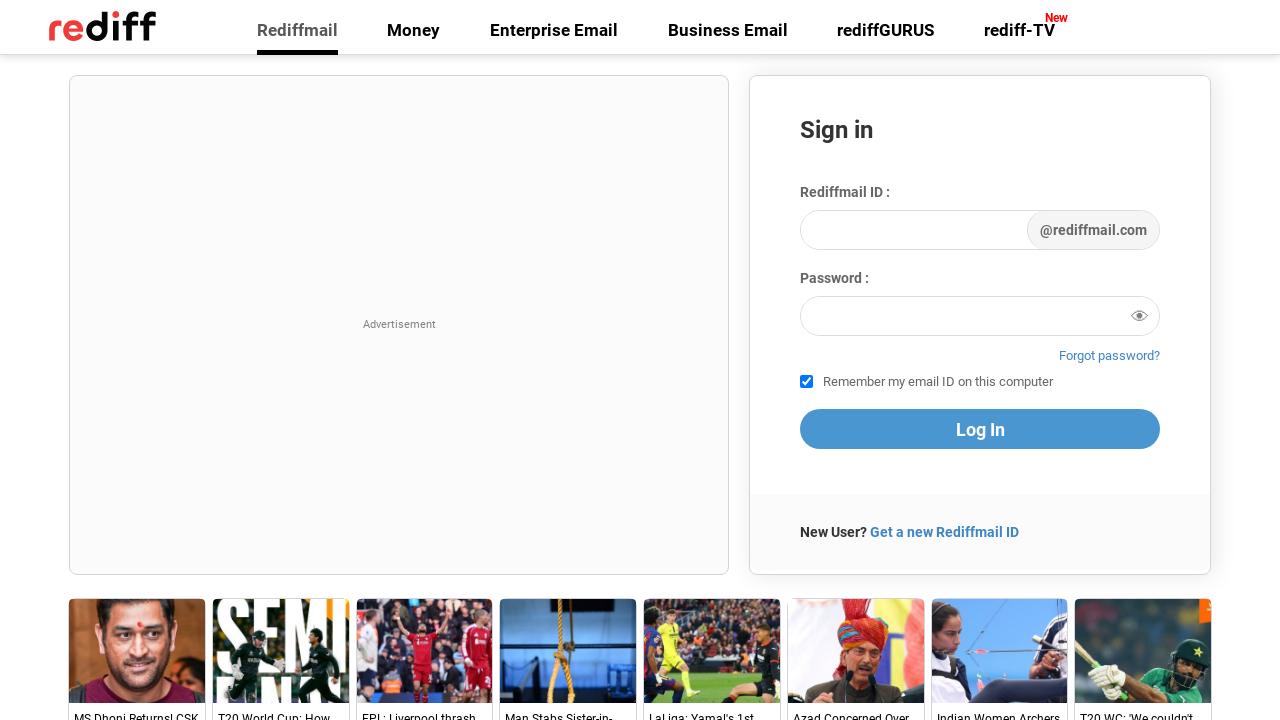

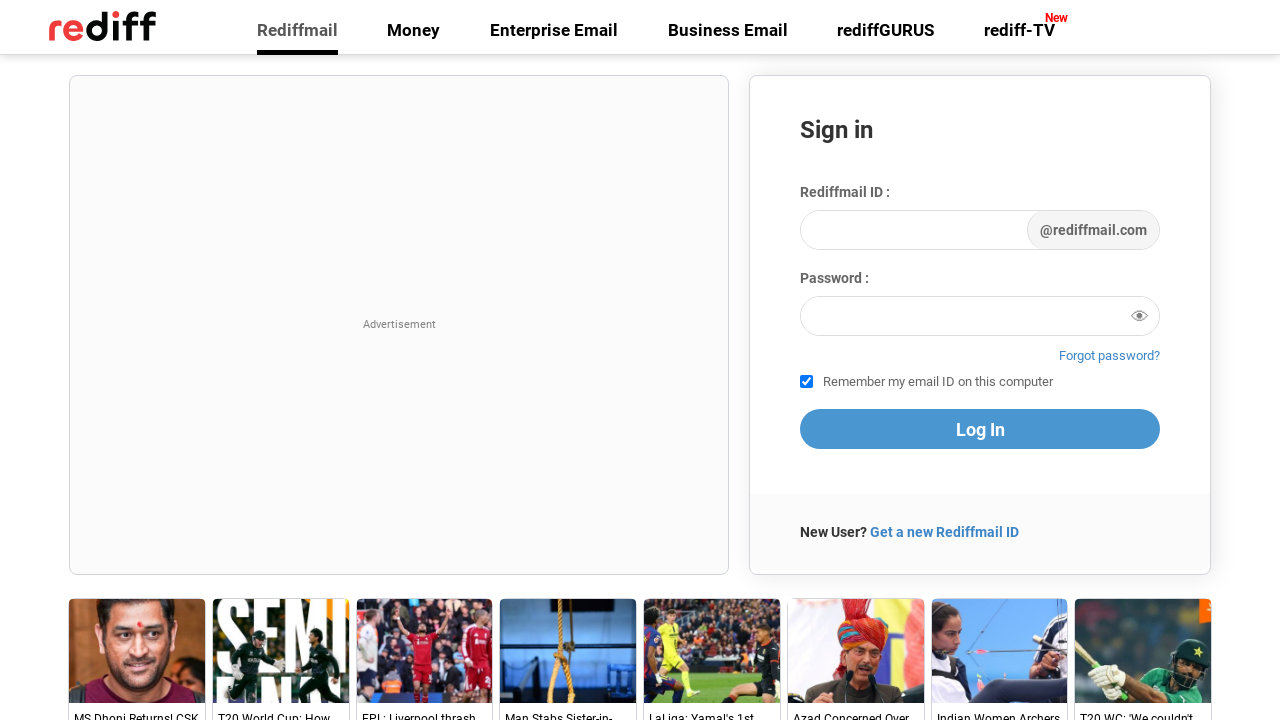